Tests checkbox functionality by navigating to a demo application, accessing the checkbox section, and clicking all available checkboxes on the page.

Starting URL: https://demoapps.qspiders.com/

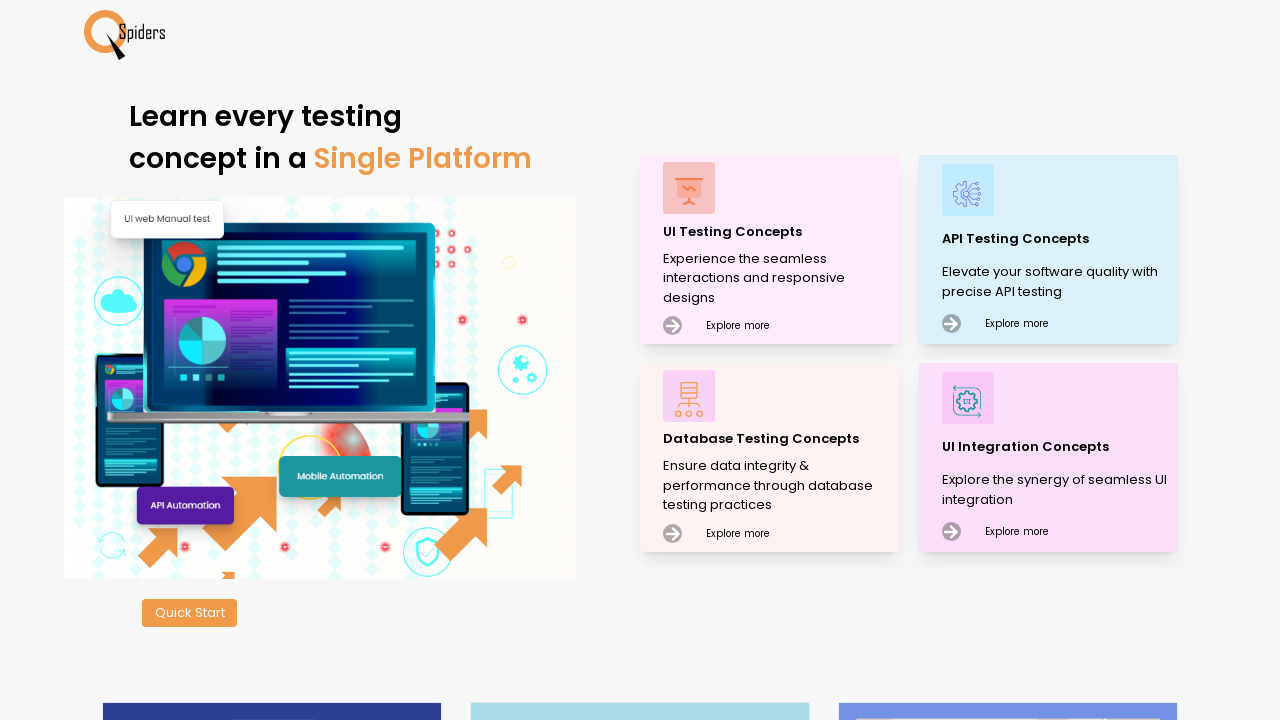

Refreshed the page
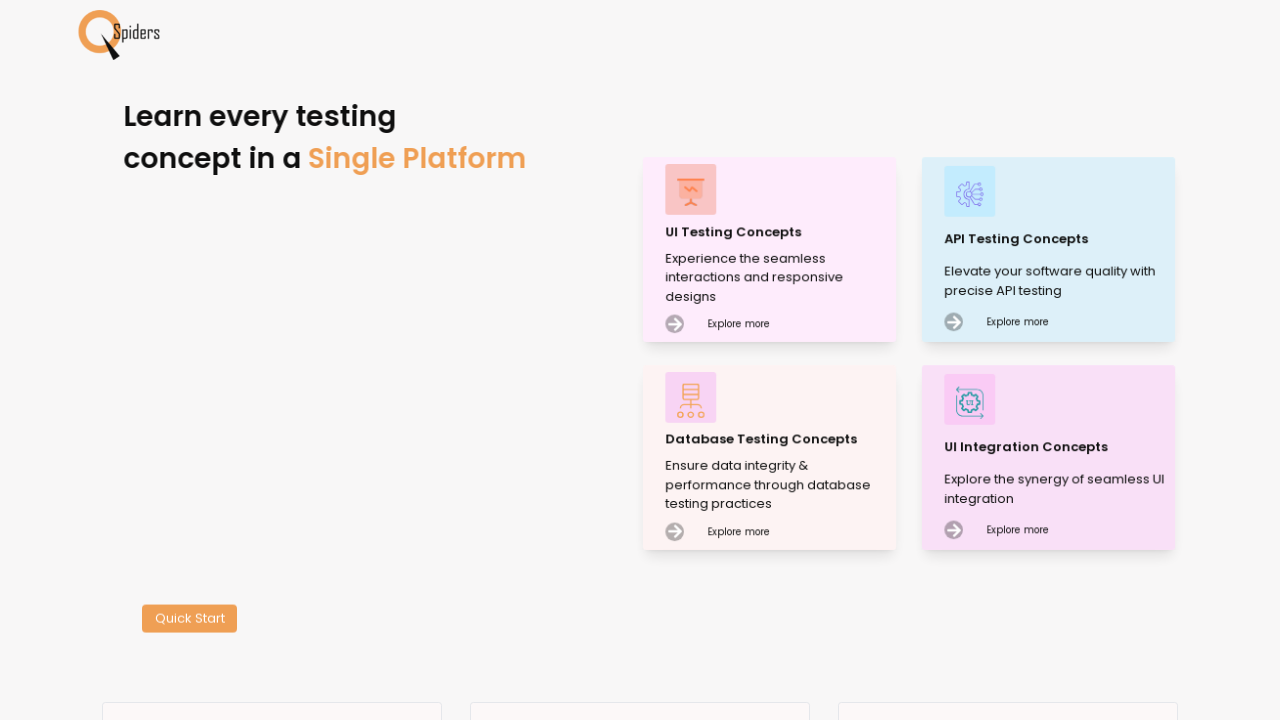

Clicked on the first block link at (770, 250) on (//a[@class='block w-[100%] h-full'])[1]
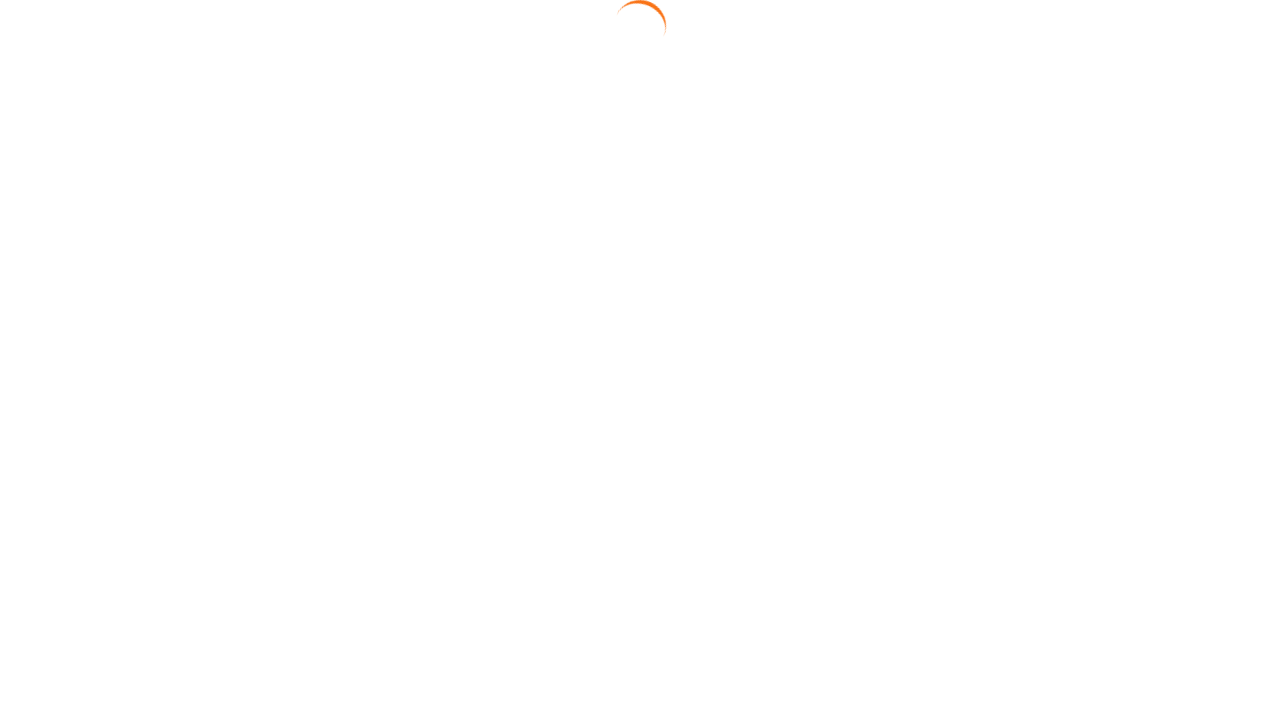

Waited 2000ms for page to load
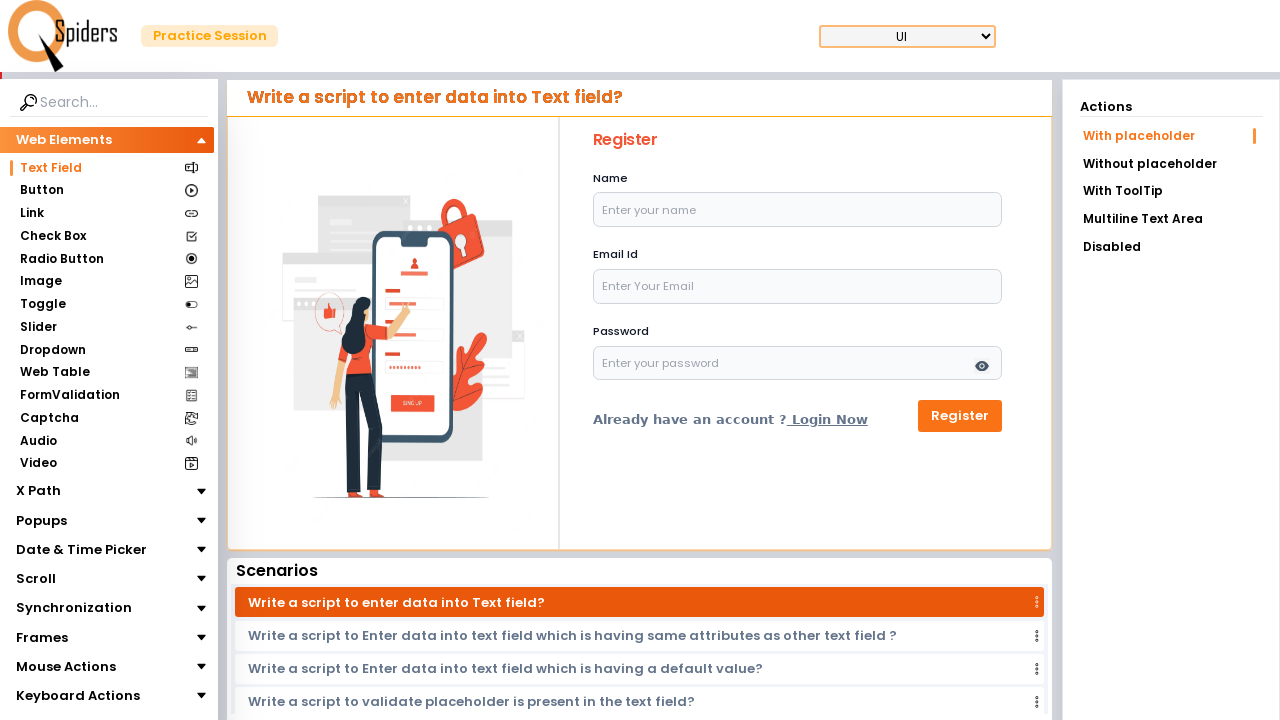

Clicked on Check Box section at (52, 236) on xpath=//section[contains(text(),'Check Box')]
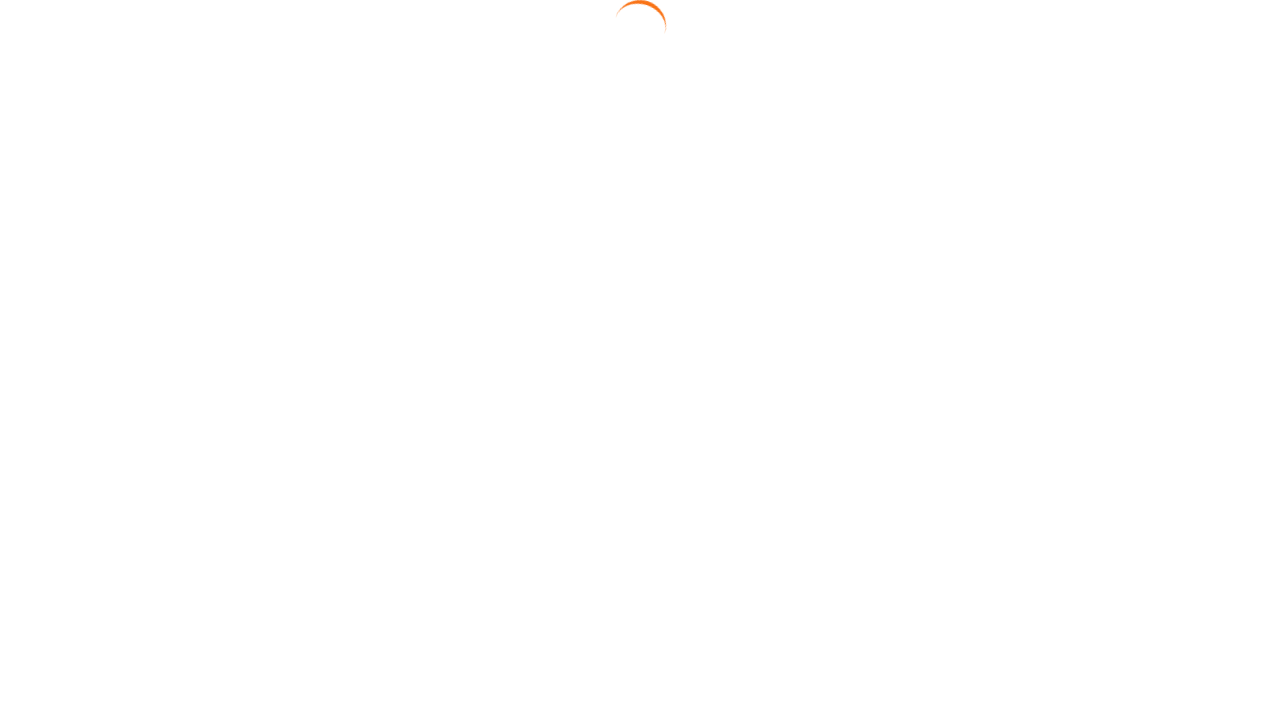

Waited 2000ms for checkboxes to load
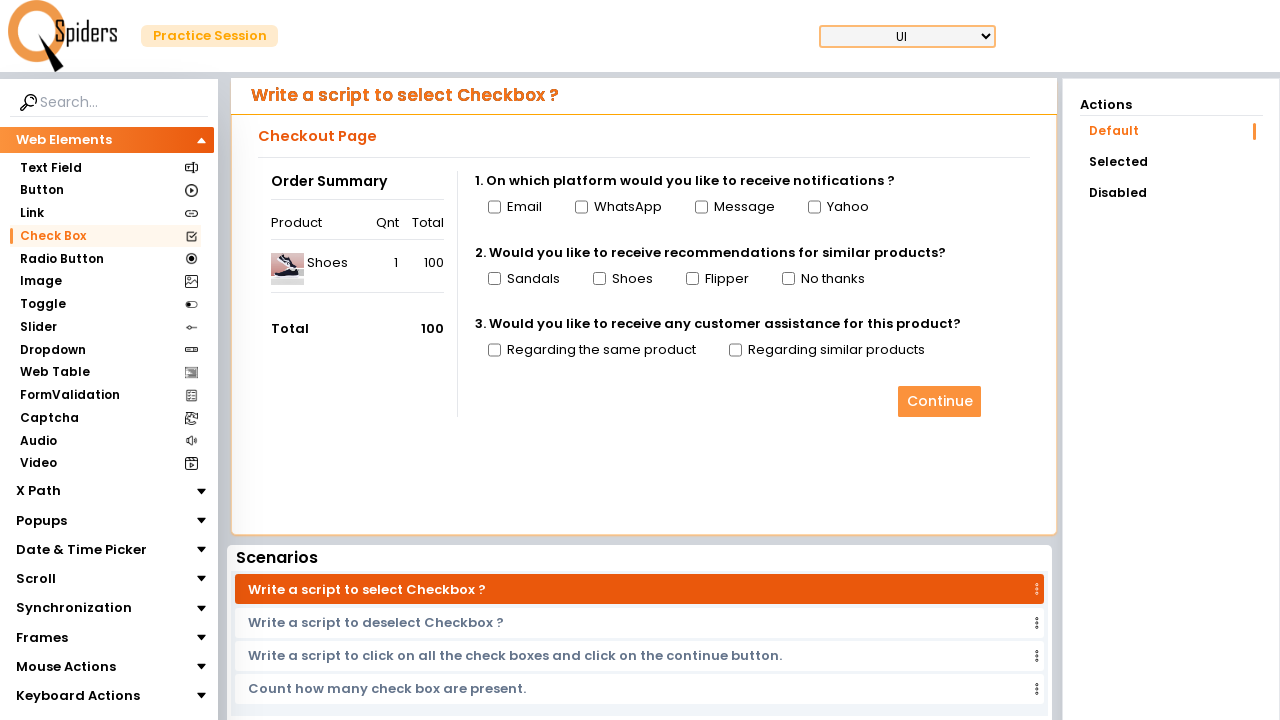

Located 10 checkboxes on the page
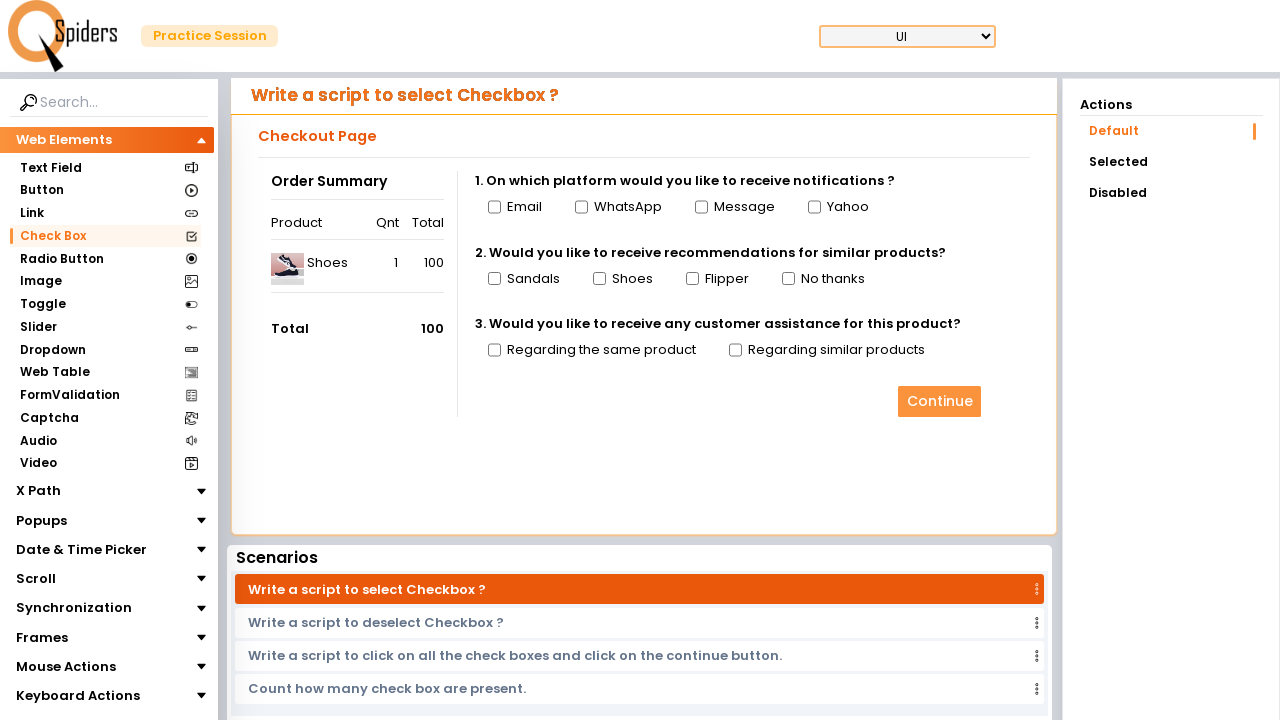

Clicked checkbox 1 of 10 at (494, 207) on input[type='checkbox'] >> nth=0
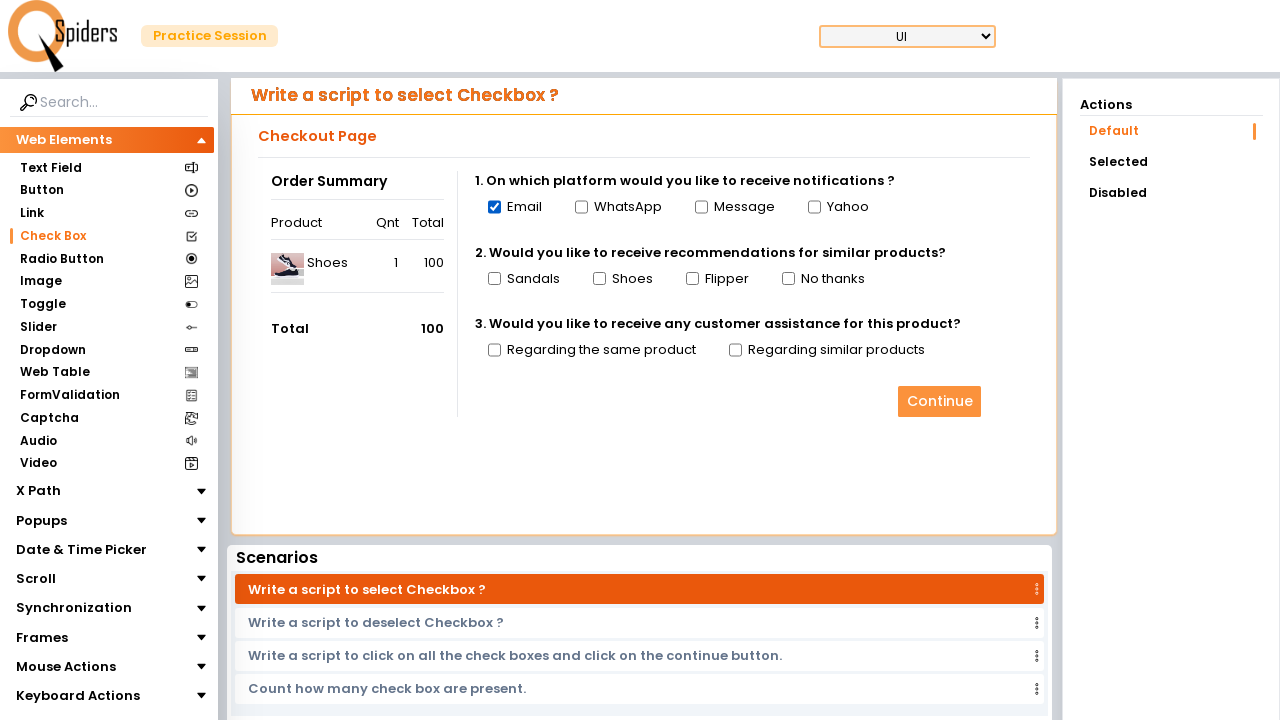

Clicked checkbox 2 of 10 at (581, 207) on input[type='checkbox'] >> nth=1
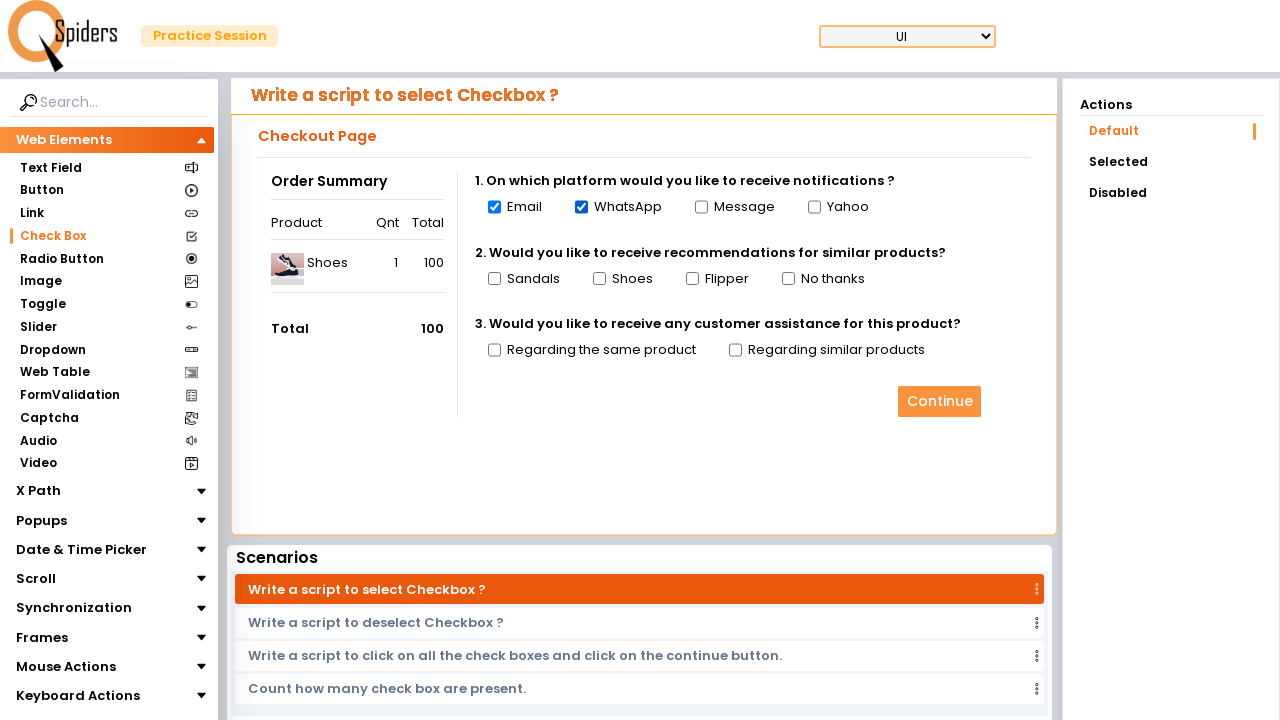

Clicked checkbox 3 of 10 at (701, 207) on input[type='checkbox'] >> nth=2
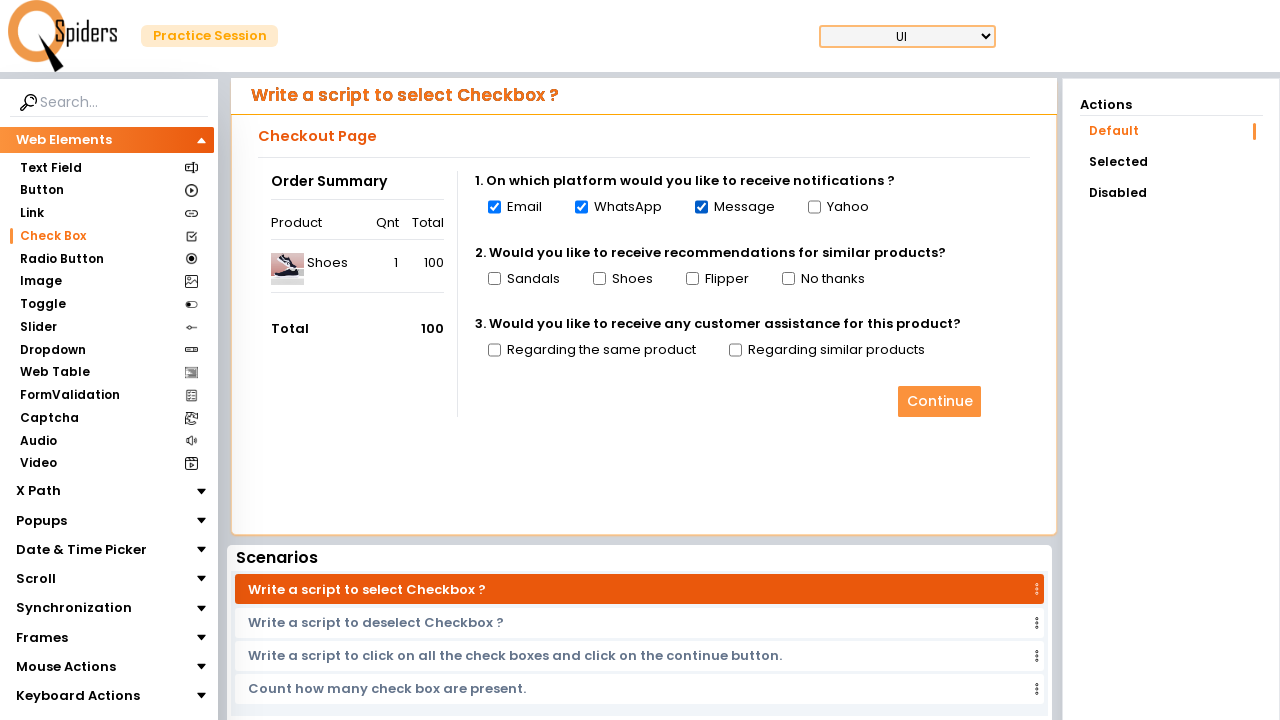

Clicked checkbox 4 of 10 at (814, 207) on input[type='checkbox'] >> nth=3
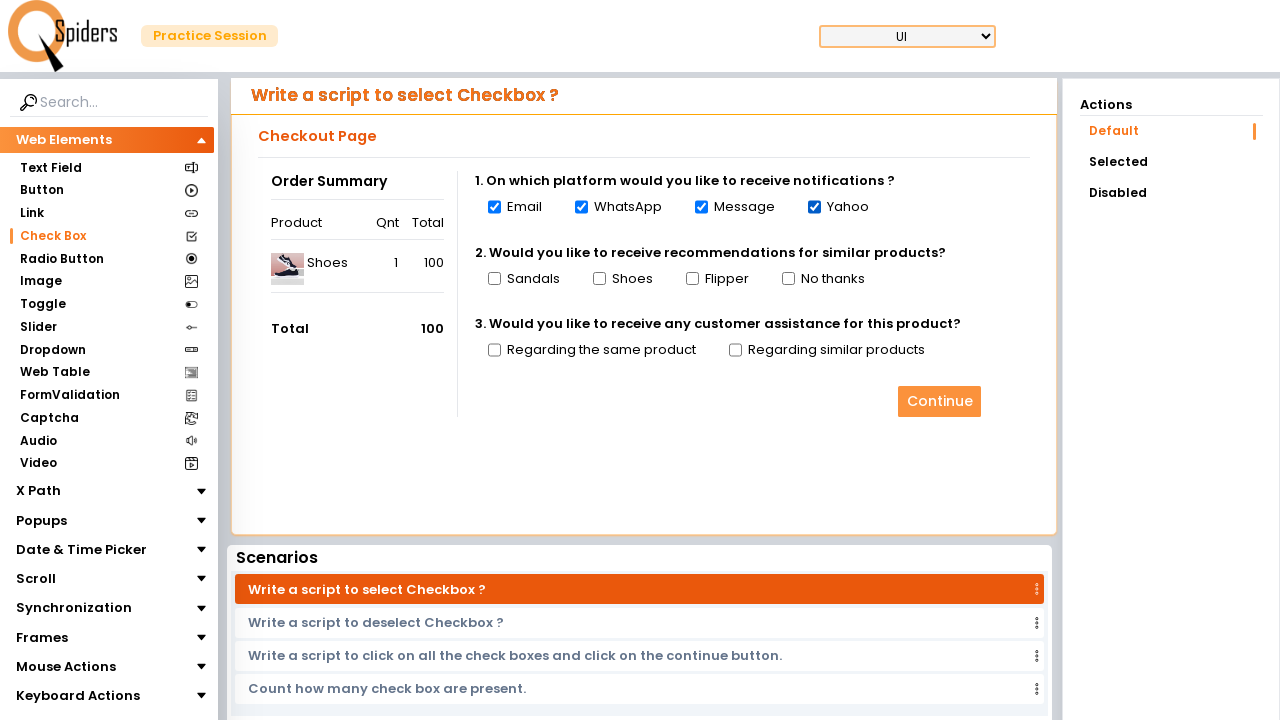

Clicked checkbox 5 of 10 at (494, 279) on input[type='checkbox'] >> nth=4
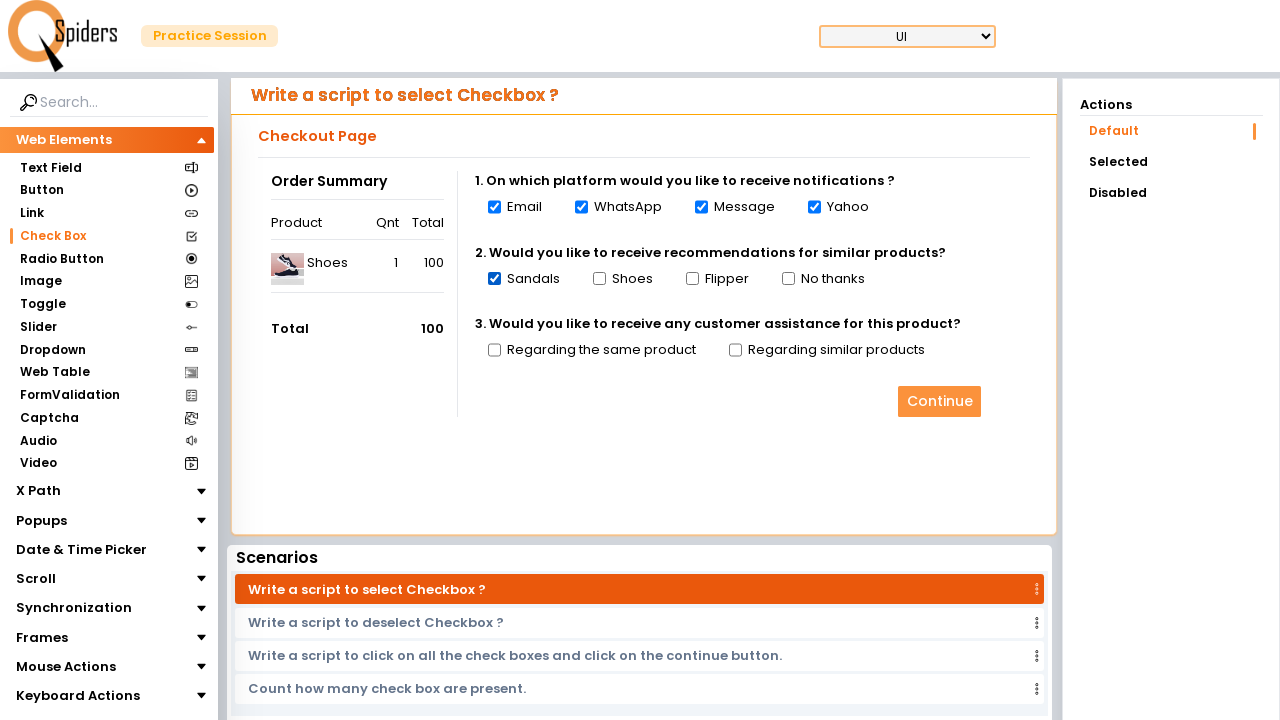

Clicked checkbox 6 of 10 at (599, 279) on input[type='checkbox'] >> nth=5
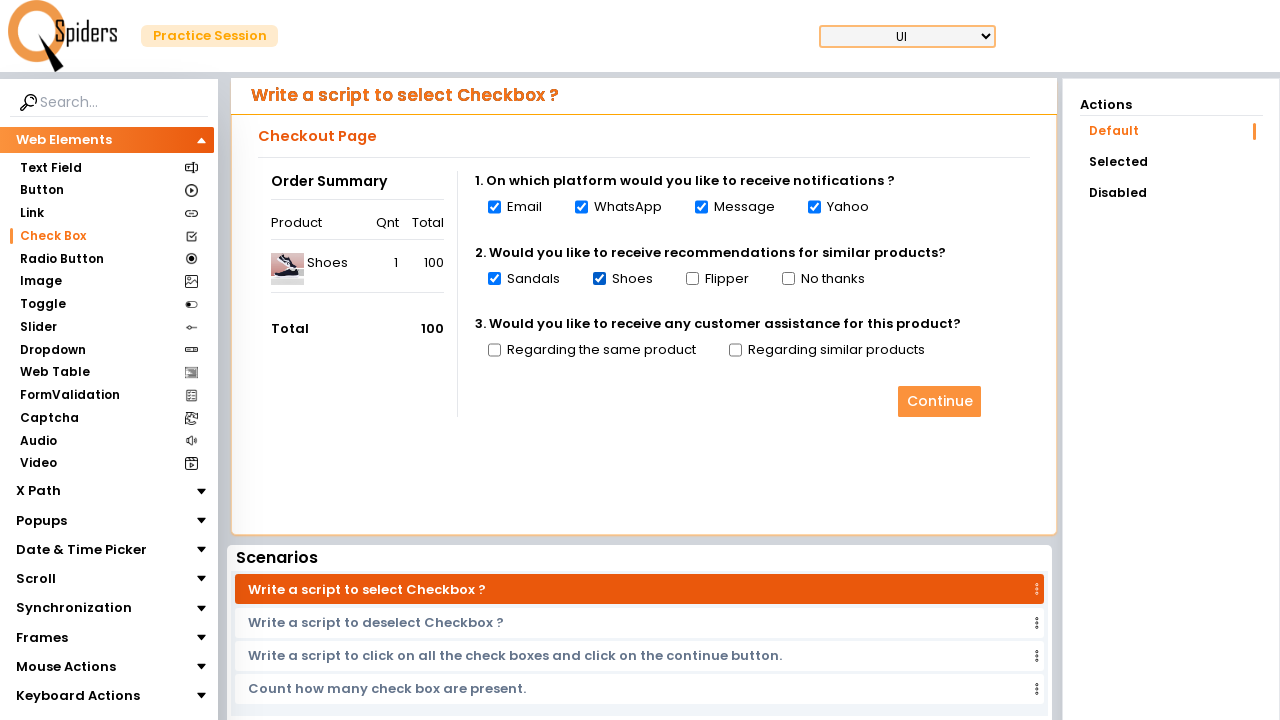

Clicked checkbox 7 of 10 at (692, 279) on input[type='checkbox'] >> nth=6
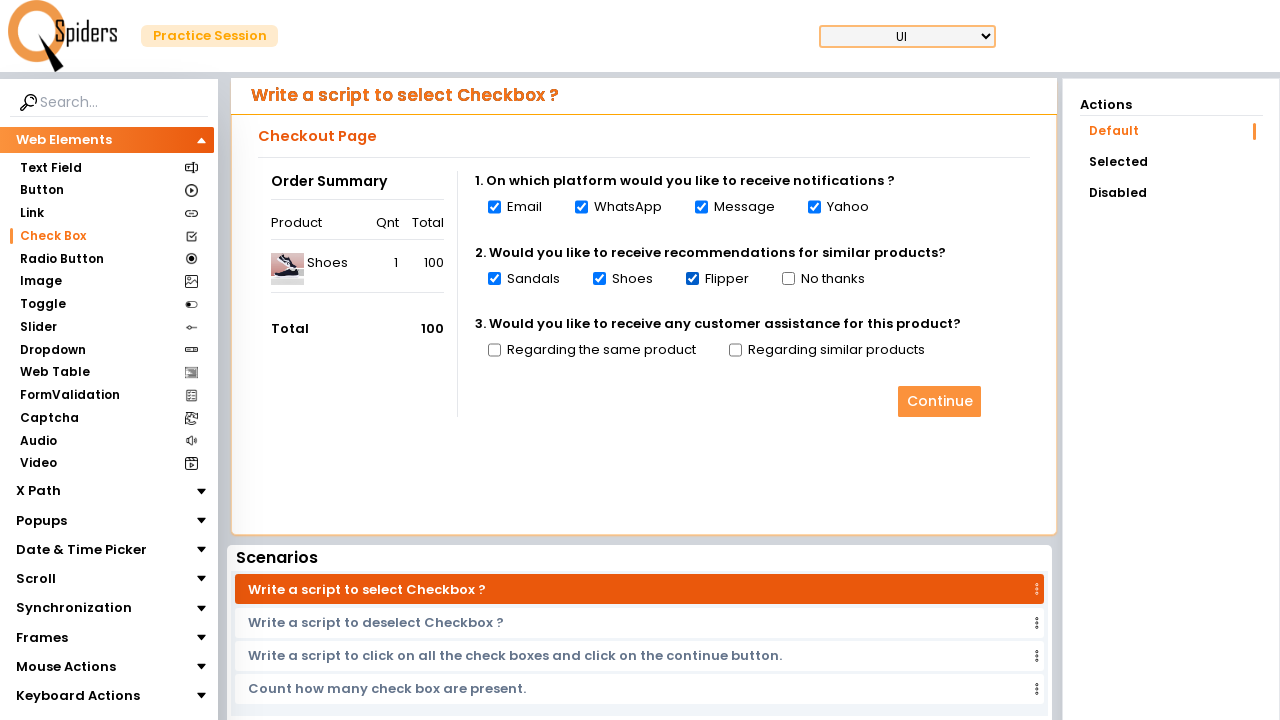

Clicked checkbox 8 of 10 at (788, 279) on input[type='checkbox'] >> nth=7
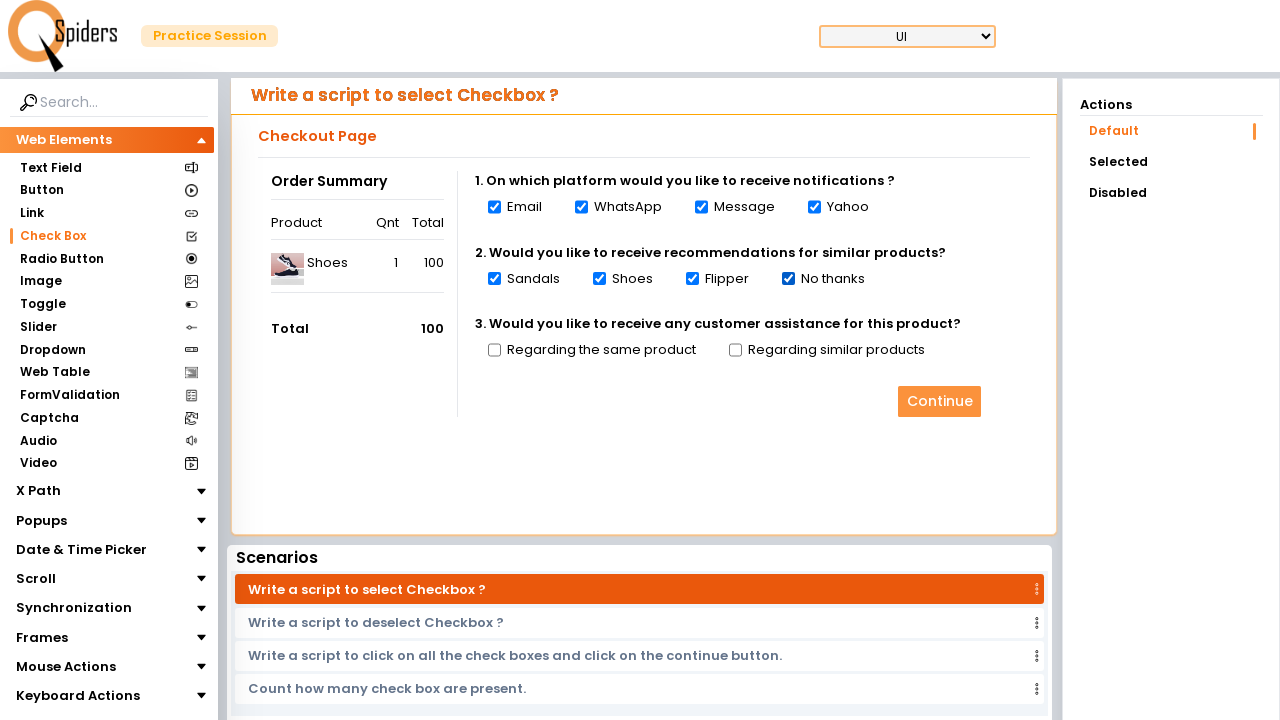

Clicked checkbox 9 of 10 at (494, 350) on input[type='checkbox'] >> nth=8
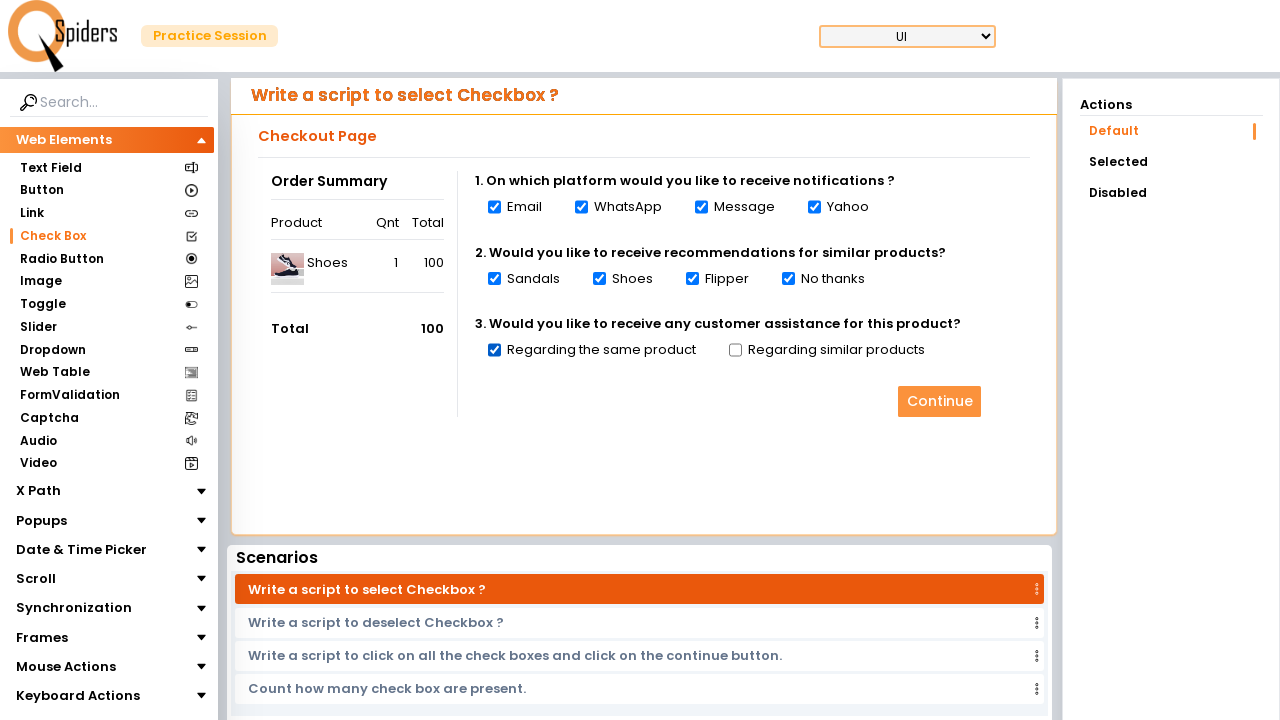

Clicked checkbox 10 of 10 at (735, 350) on input[type='checkbox'] >> nth=9
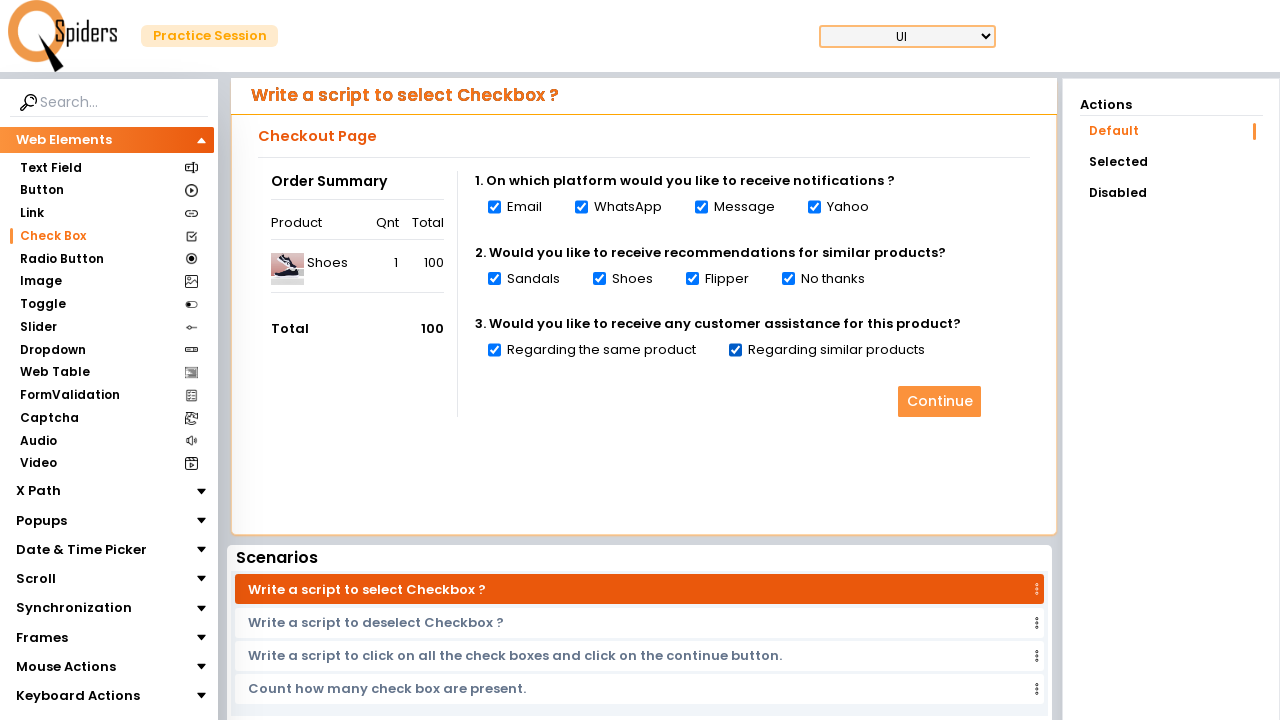

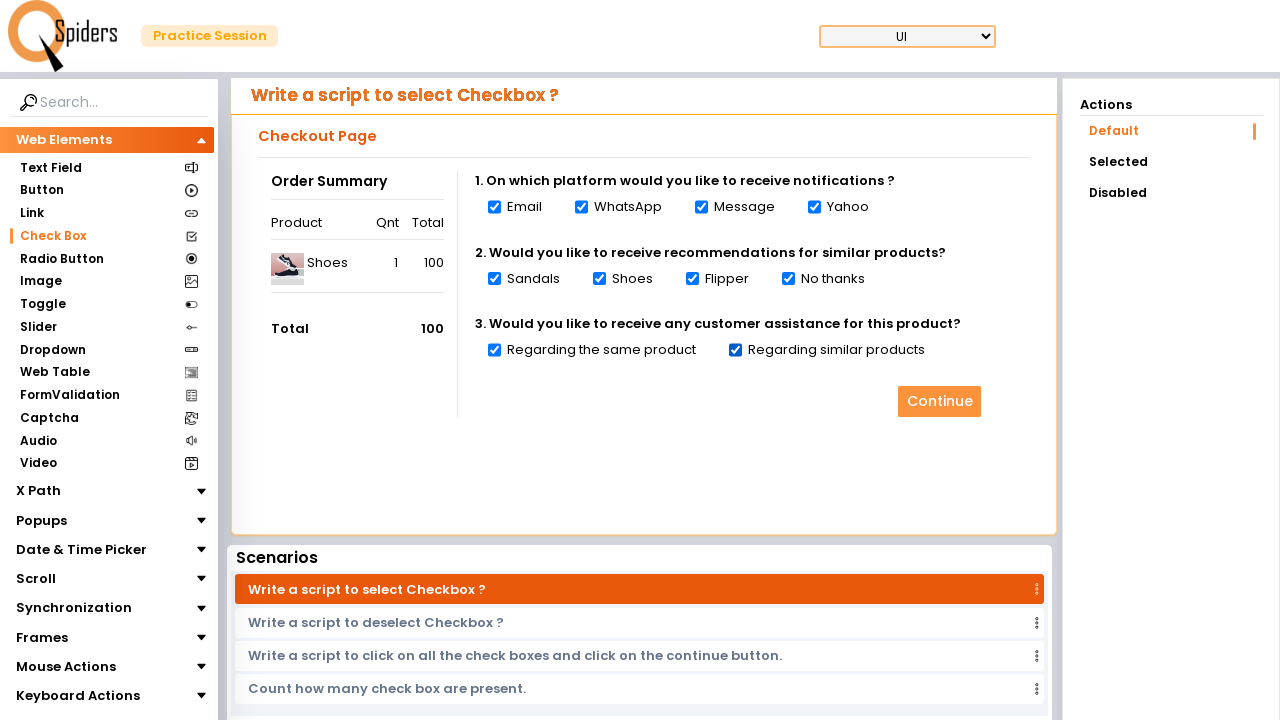